Tests language selection functionality by choosing a random language from a dropdown and verifying the selection is displayed correctly

Starting URL: https://www.qa-practice.com/elements/select/single_select

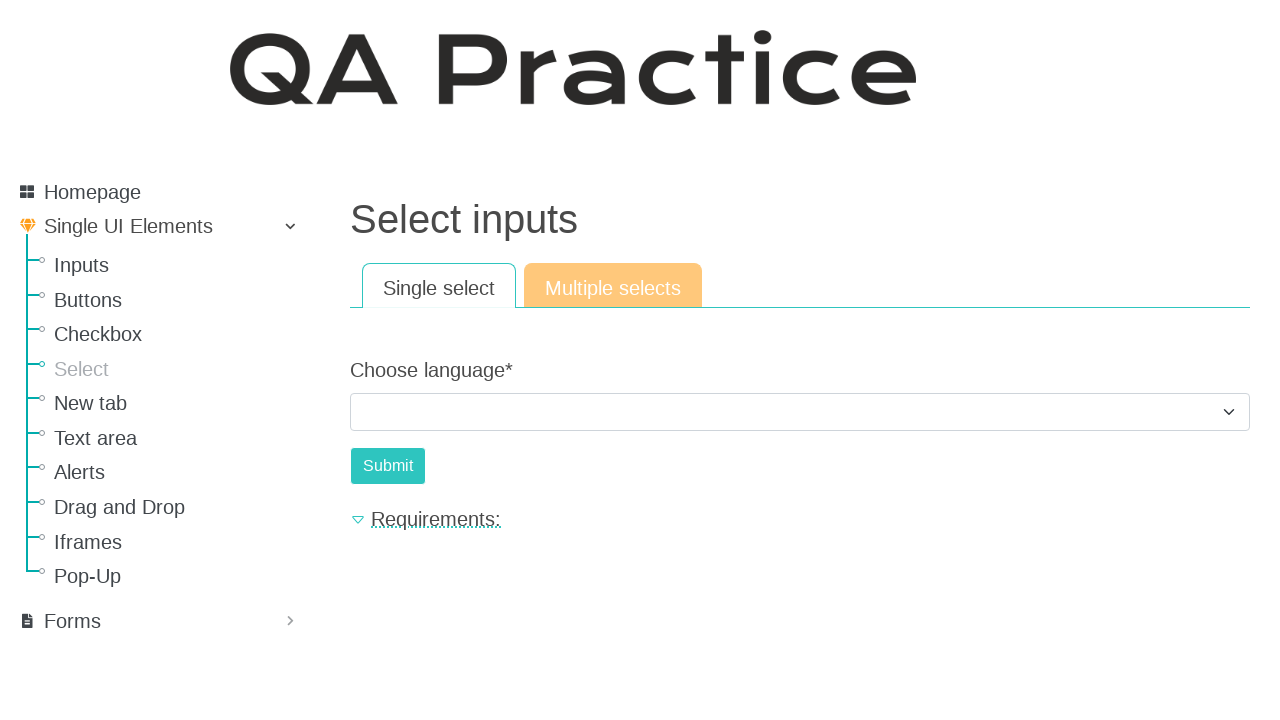

Language dropdown selector loaded
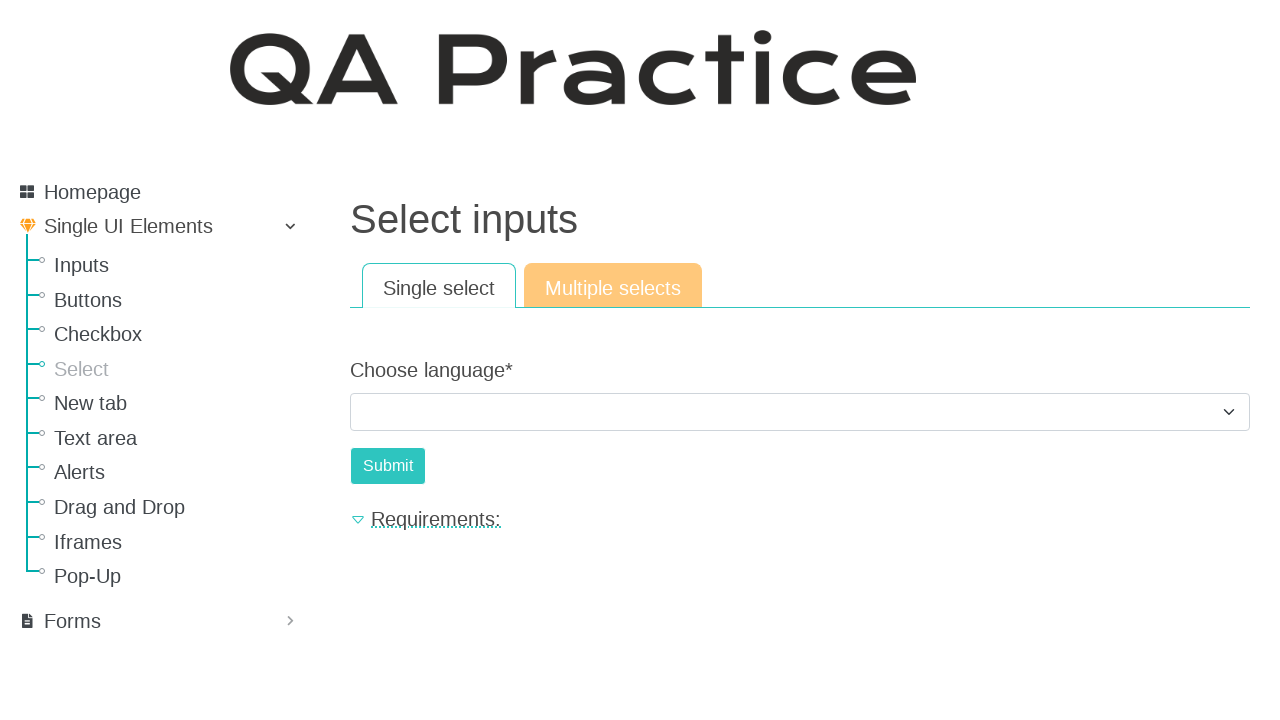

Selected 'JavaScript' from language dropdown on select#id_choose_language
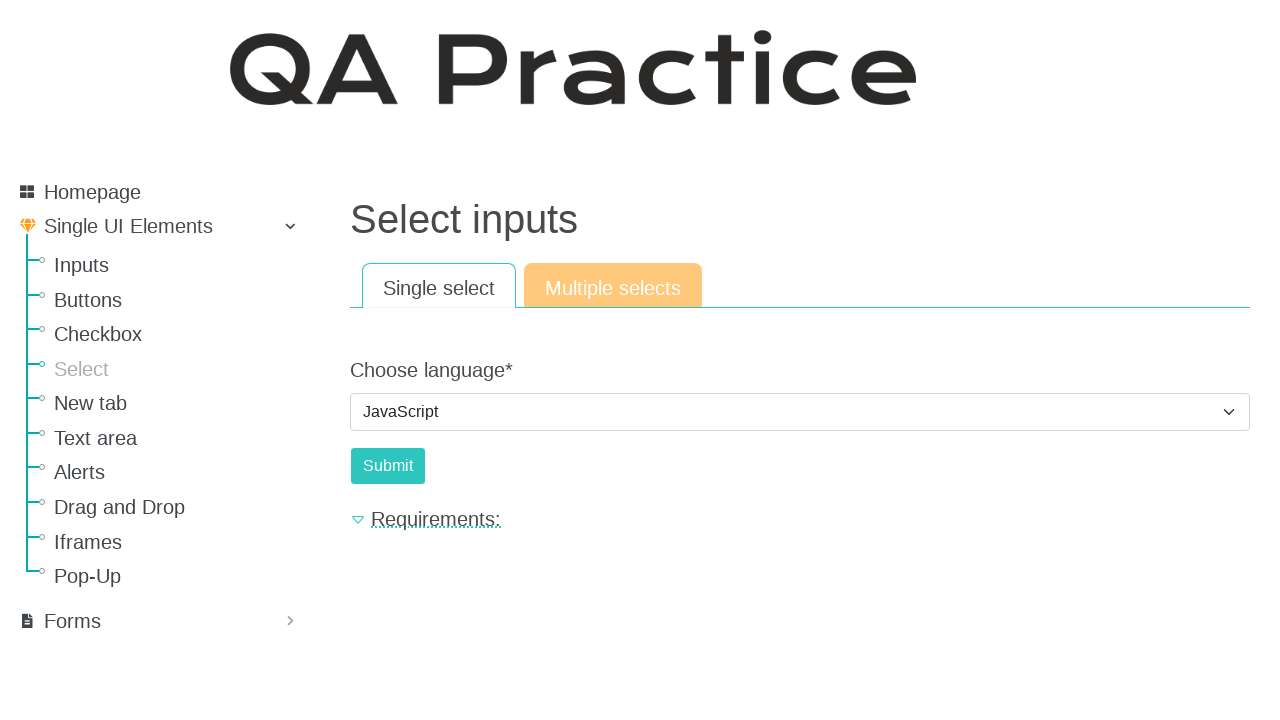

Clicked submit button to confirm language selection at (388, 466) on input#submit-id-submit
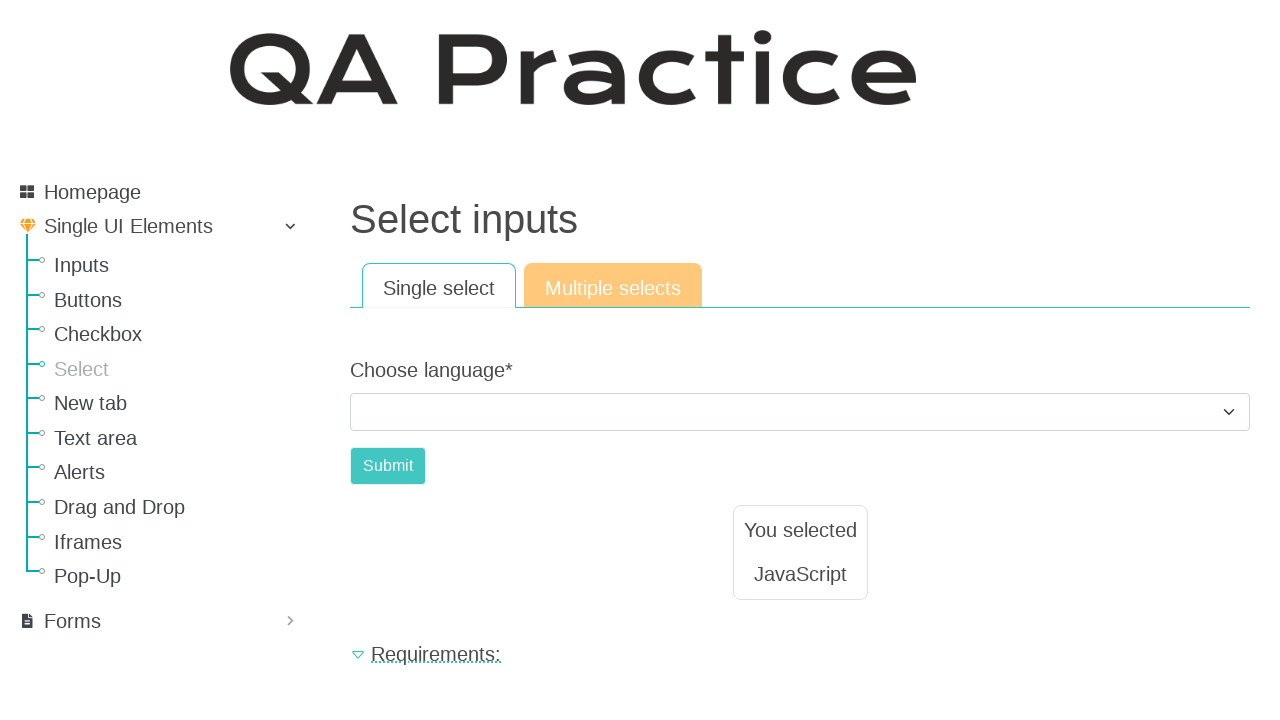

Result text element loaded after submission
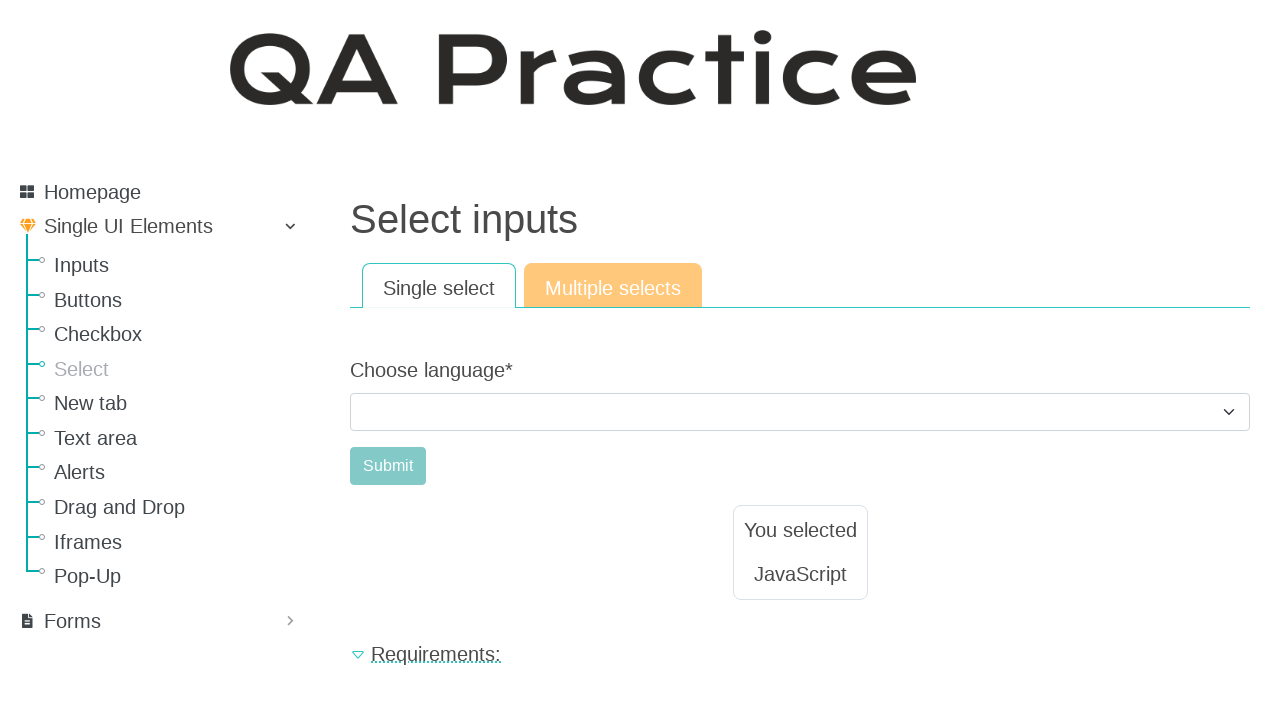

Retrieved result text: 'JavaScript'
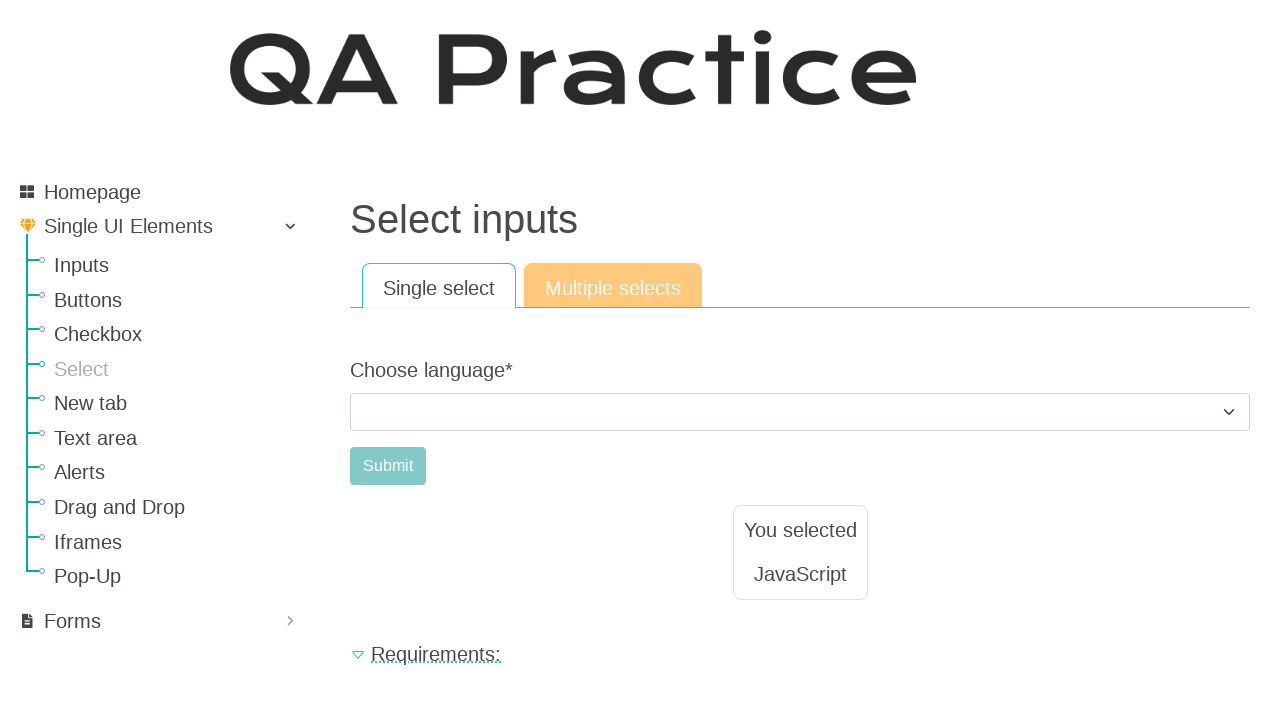

Verified selected language 'JavaScript' matches displayed result
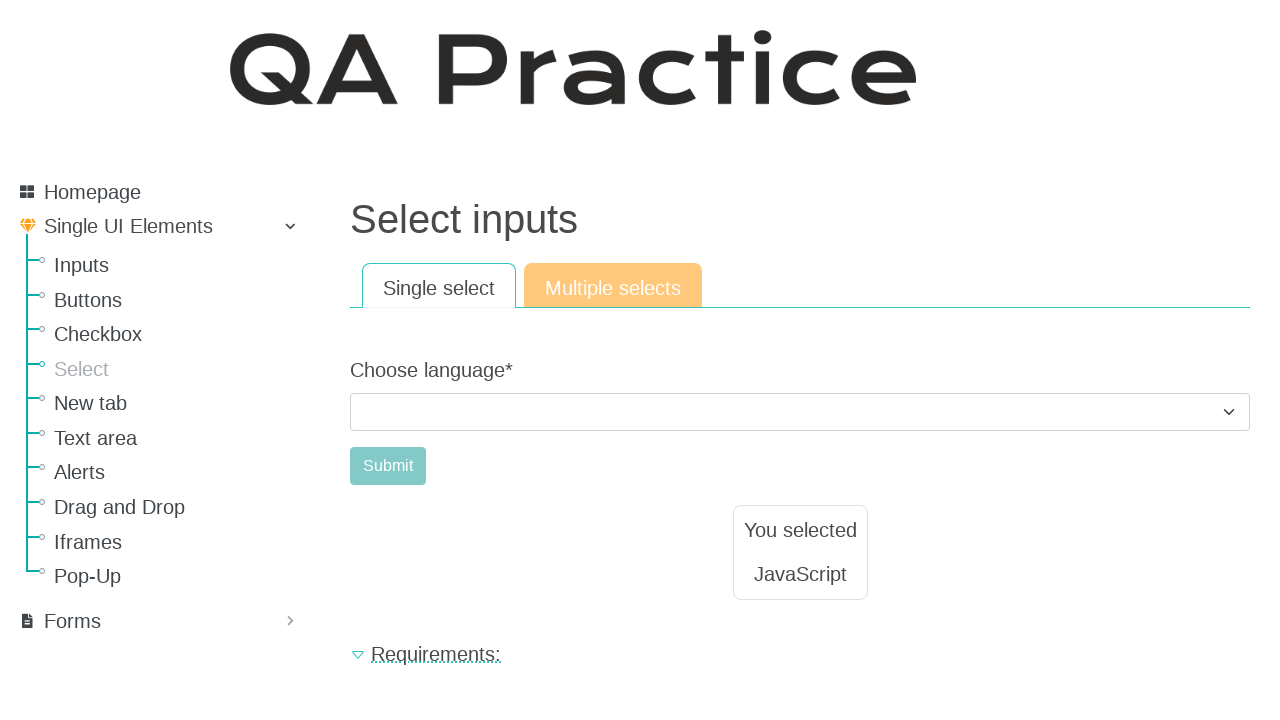

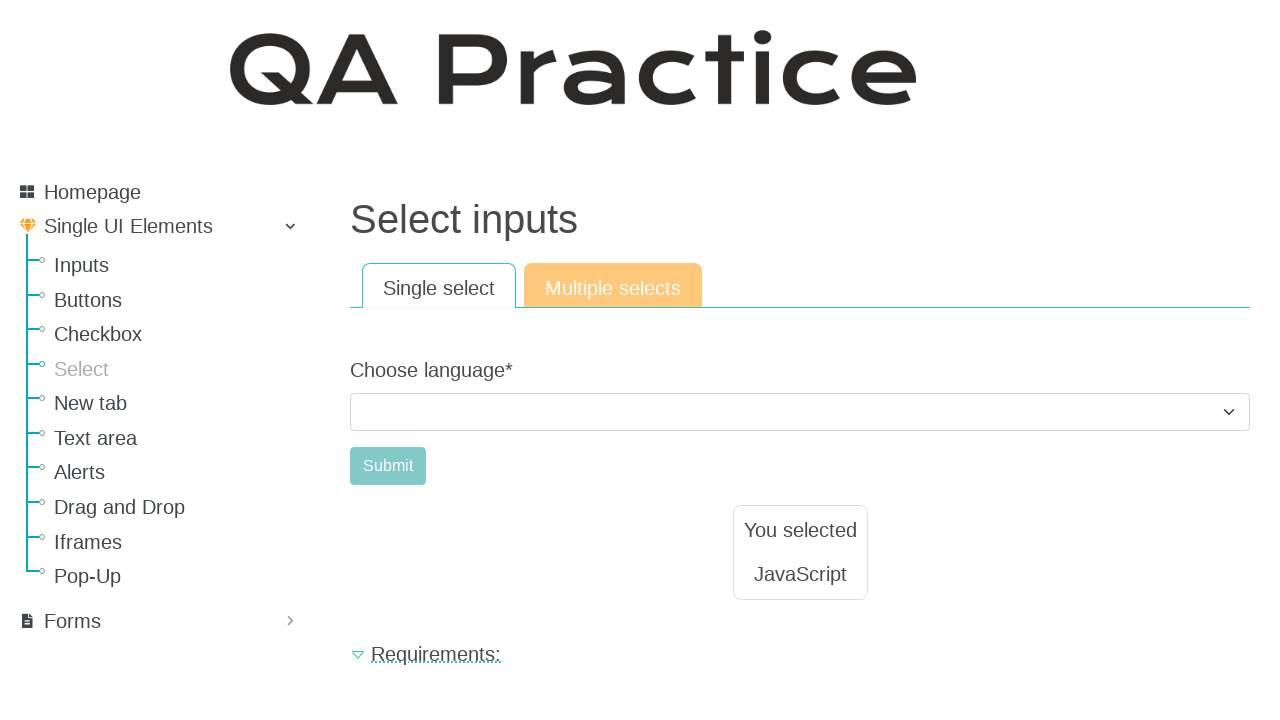